Tests JavaScript prompt alert by clicking the prompt button, entering text, and dismissing the alert

Starting URL: https://the-internet.herokuapp.com/javascript_alerts

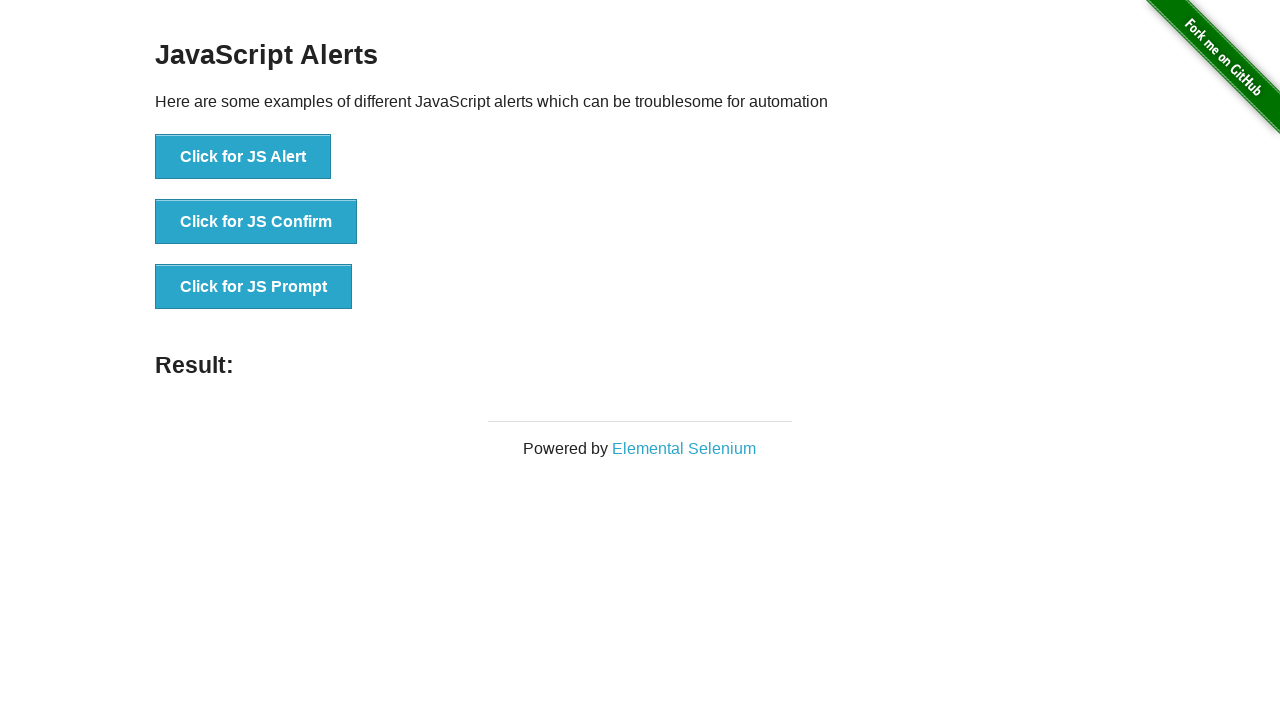

Set up dialog handler to dismiss prompts
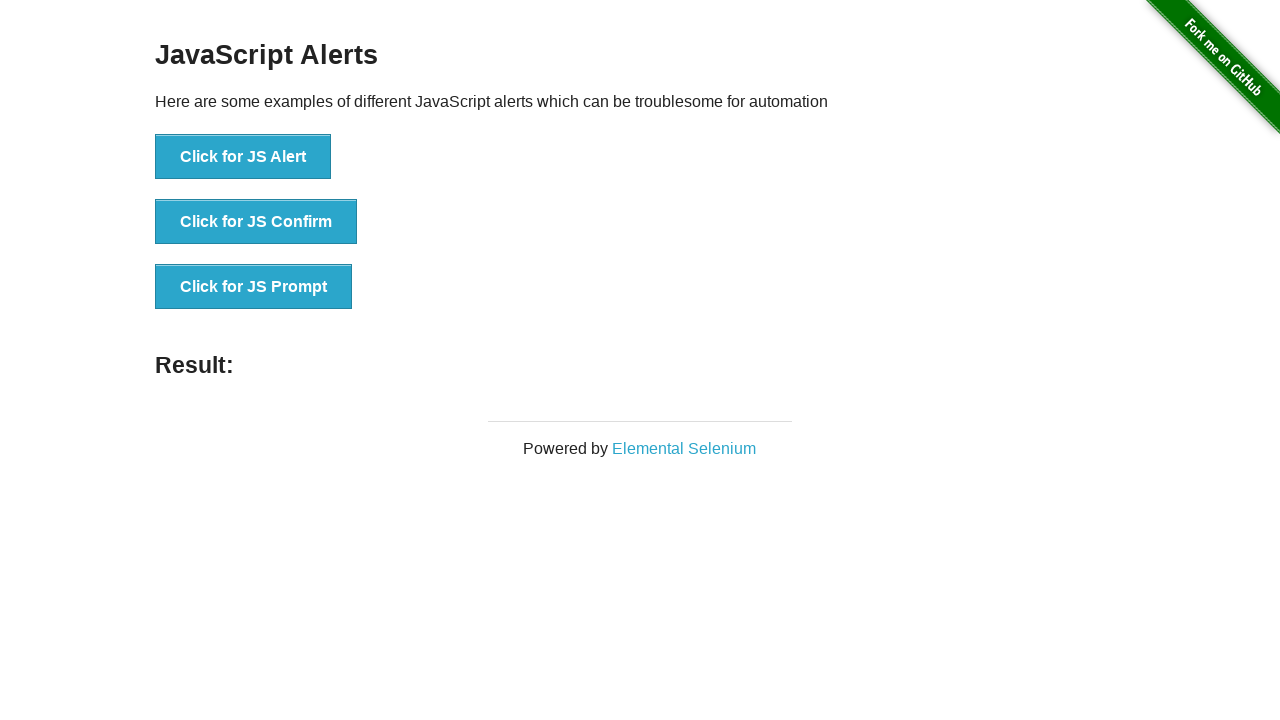

Clicked the JavaScript prompt button at (254, 287) on xpath=//button[@onclick='jsPrompt()']
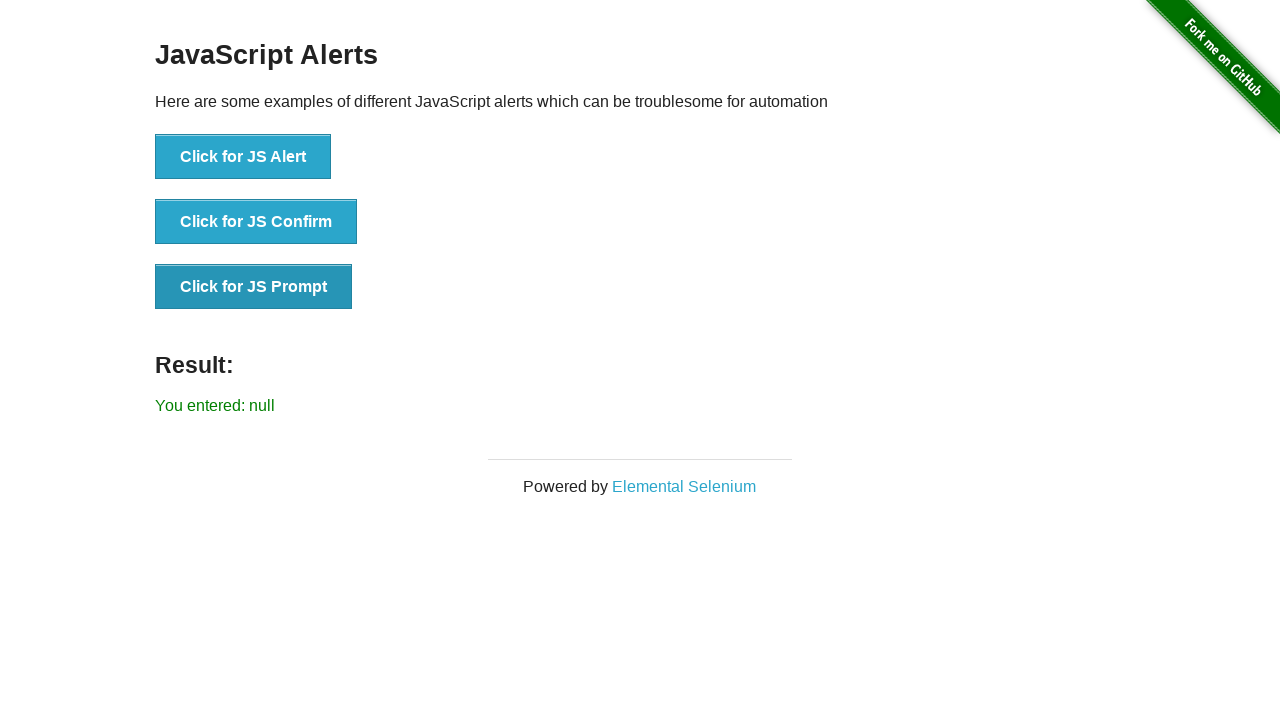

Result element appeared after dismissing the prompt
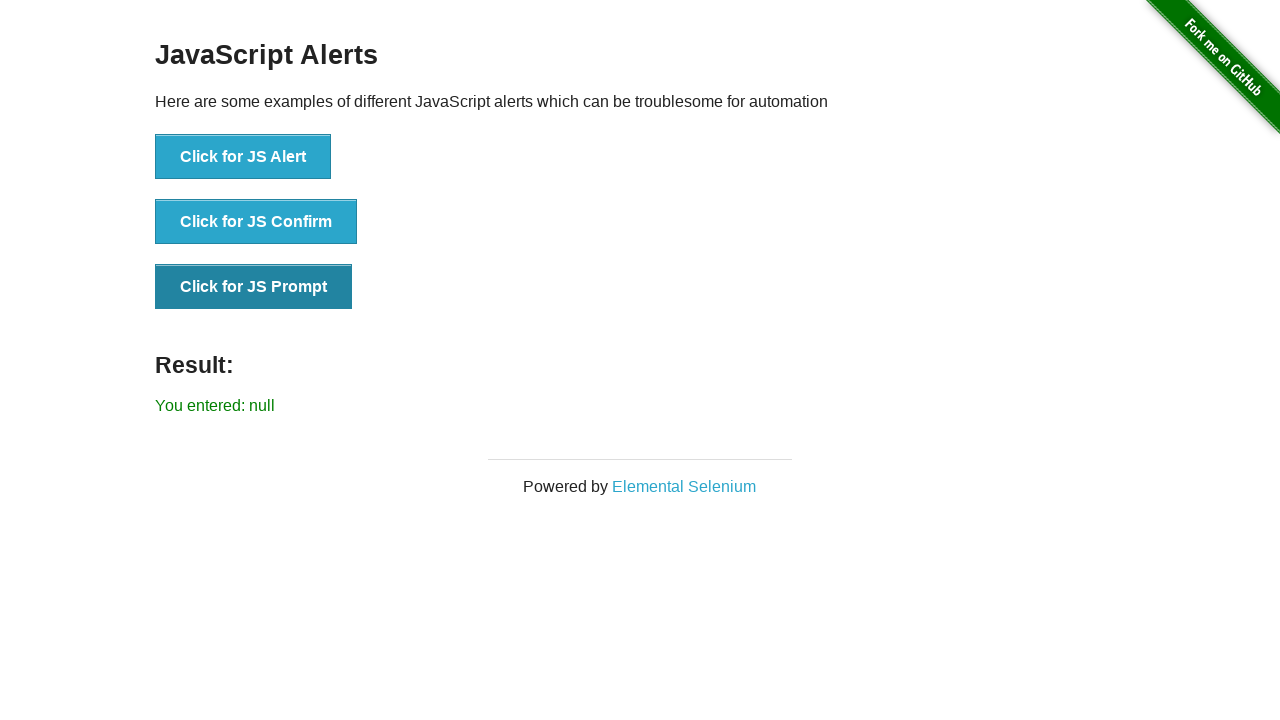

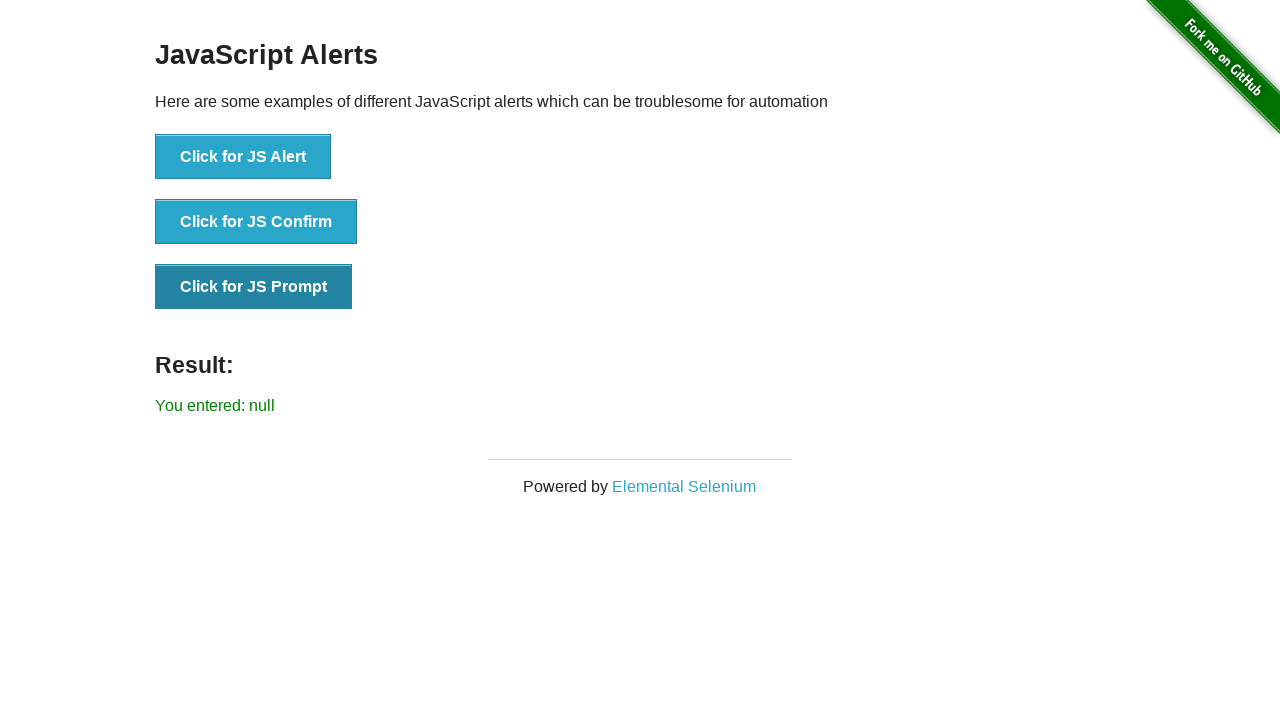